Navigates to the login page and waits for link elements to be present on the page.

Starting URL: https://opensource-demo.orangehrmlive.com/web/index.php/auth/login

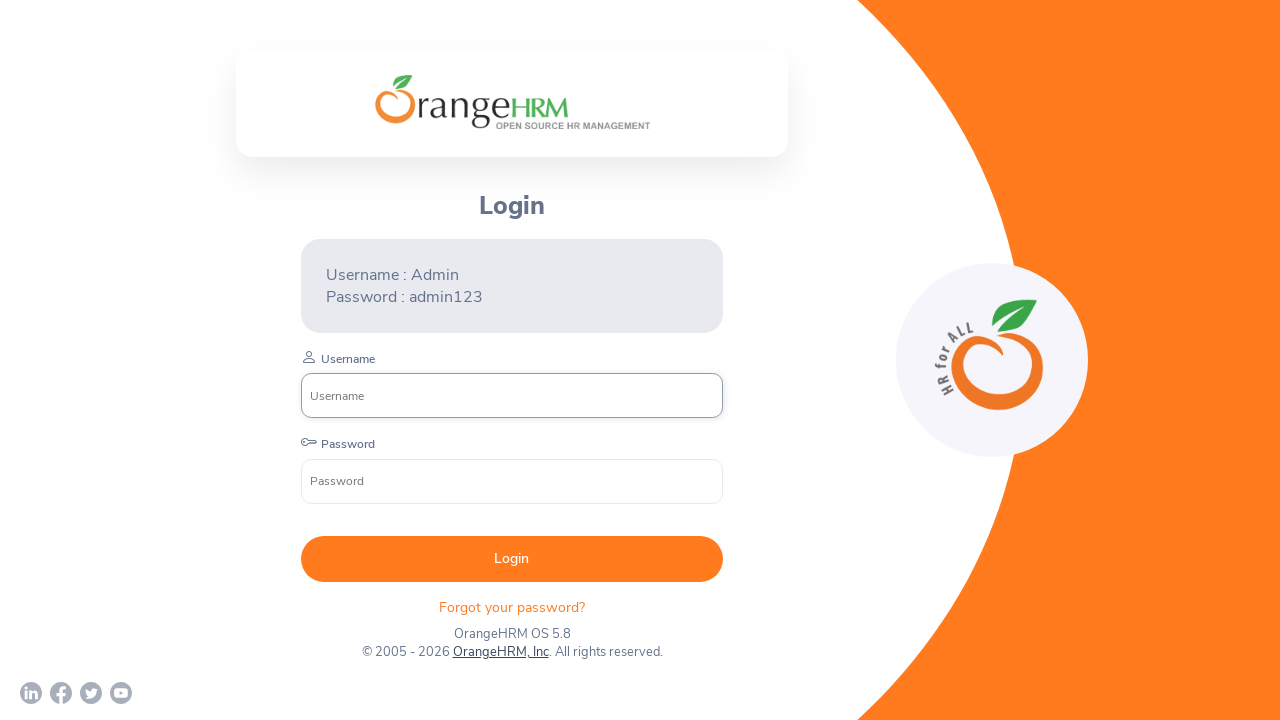

Navigated to Orange HRM login page
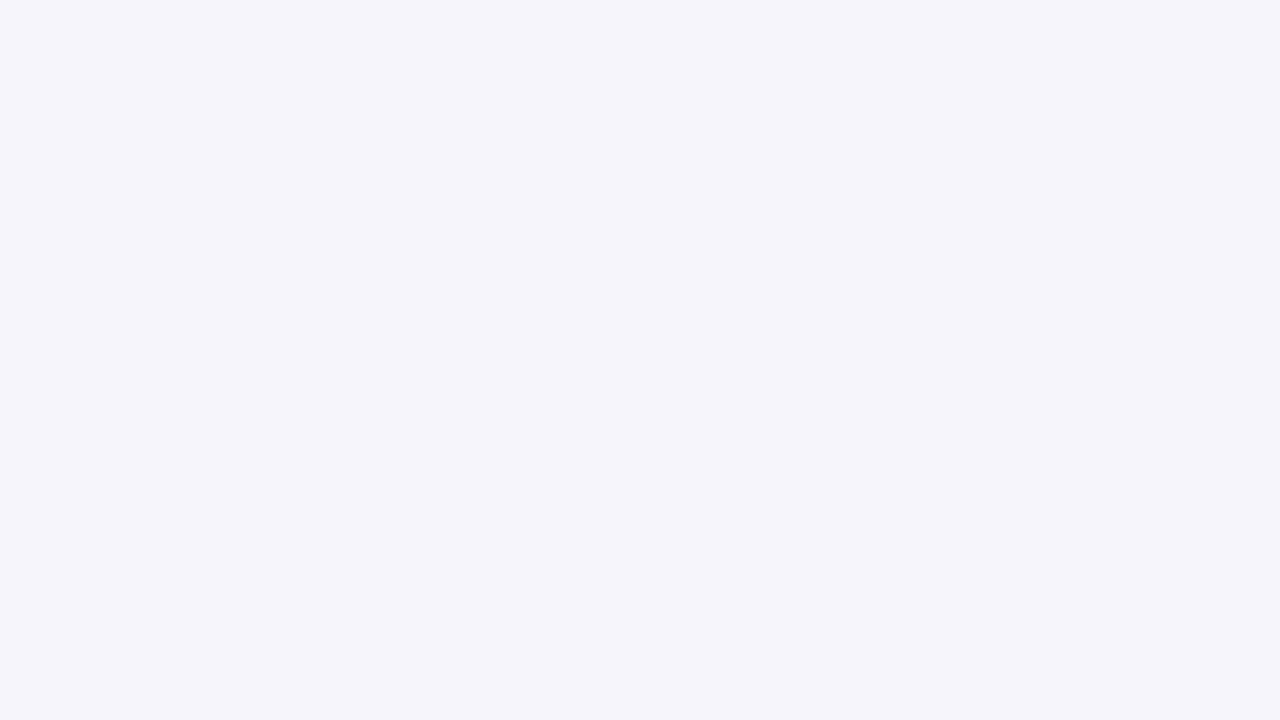

Waited for link elements to be present on the page
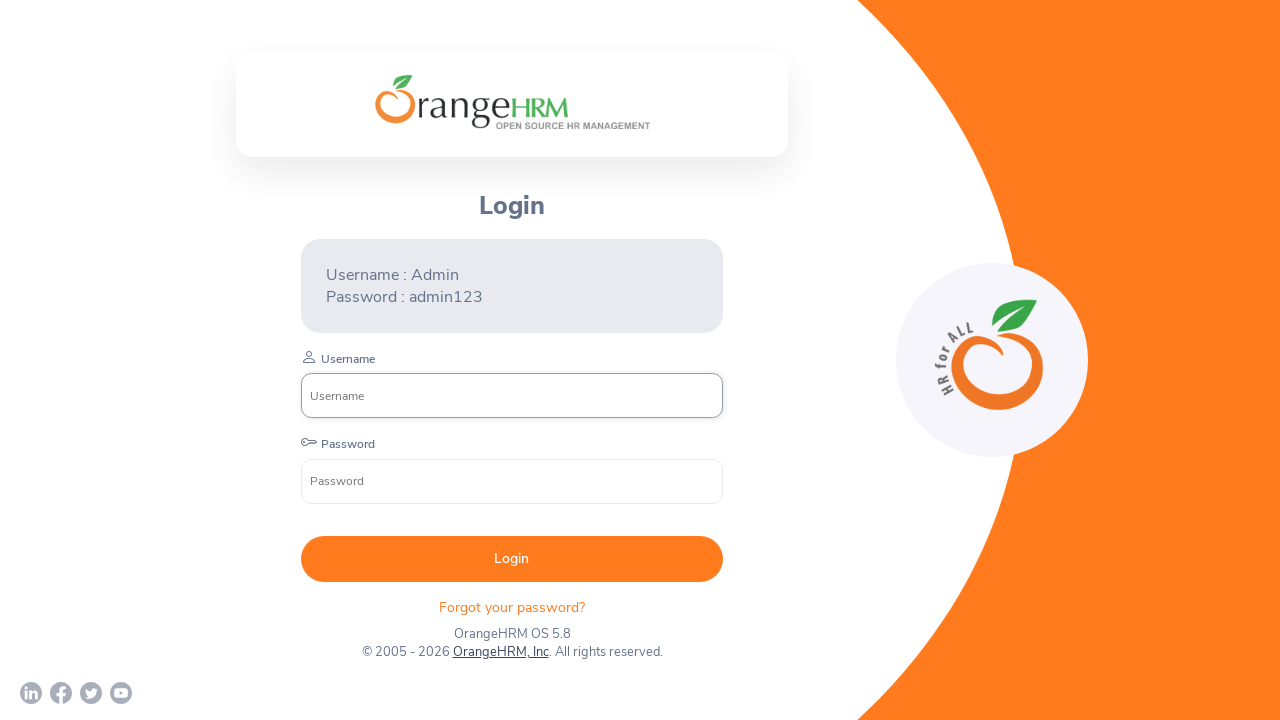

Retrieved all link elements from the page (5 links found)
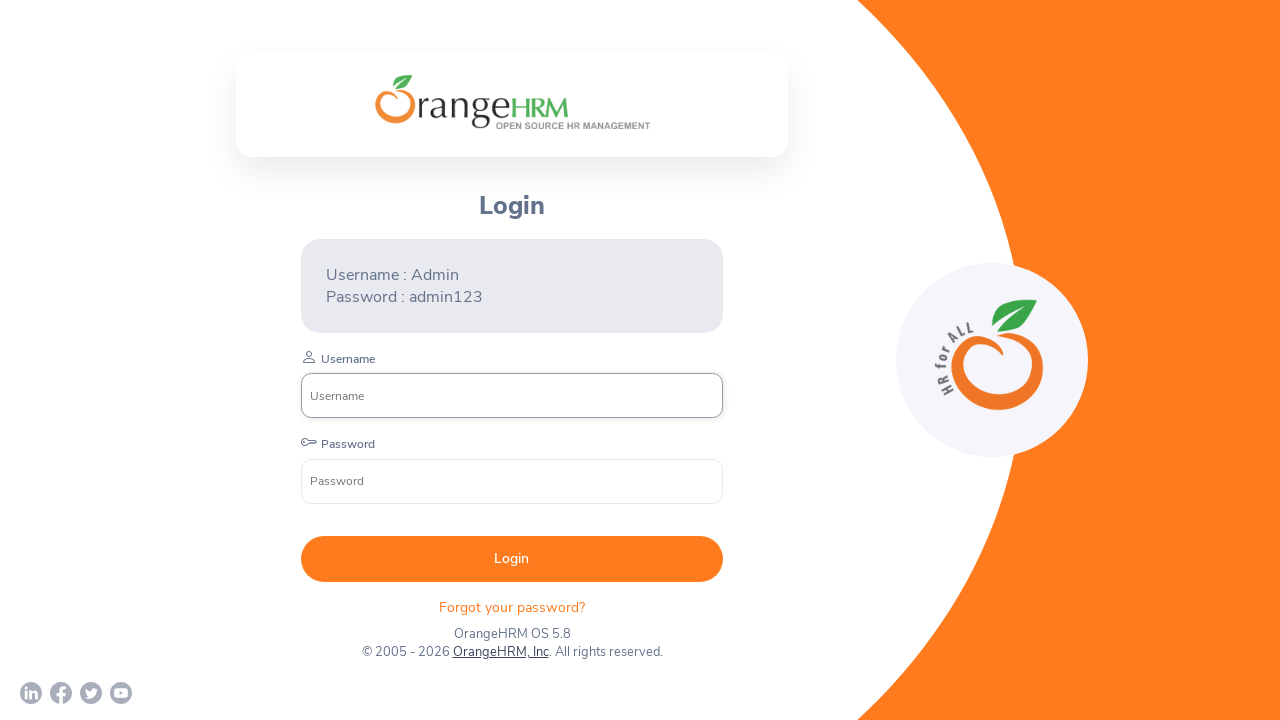

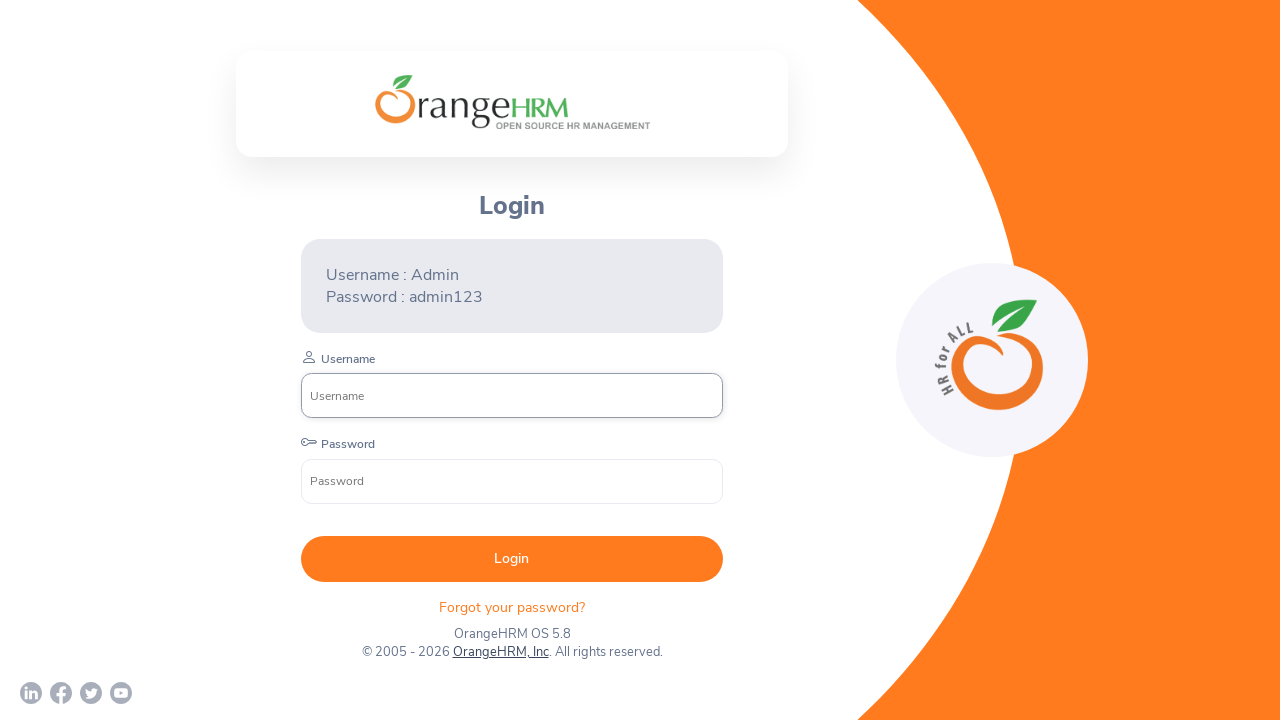